Tests Bootstrap dropdown with search functionality by clicking to open dropdown and selecting India from the list

Starting URL: https://www.lambdatest.com/selenium-playground/jquery-dropdown-search-demo

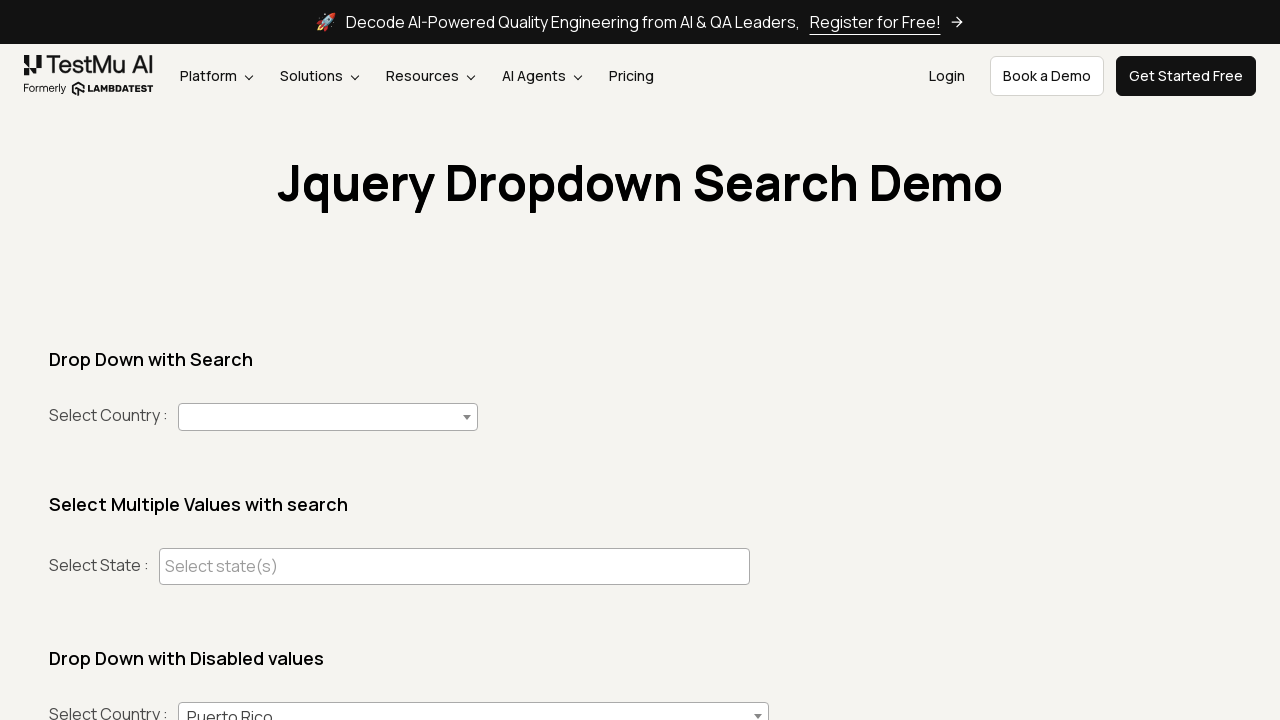

Clicked to open the country dropdown at (328, 417) on #country+span
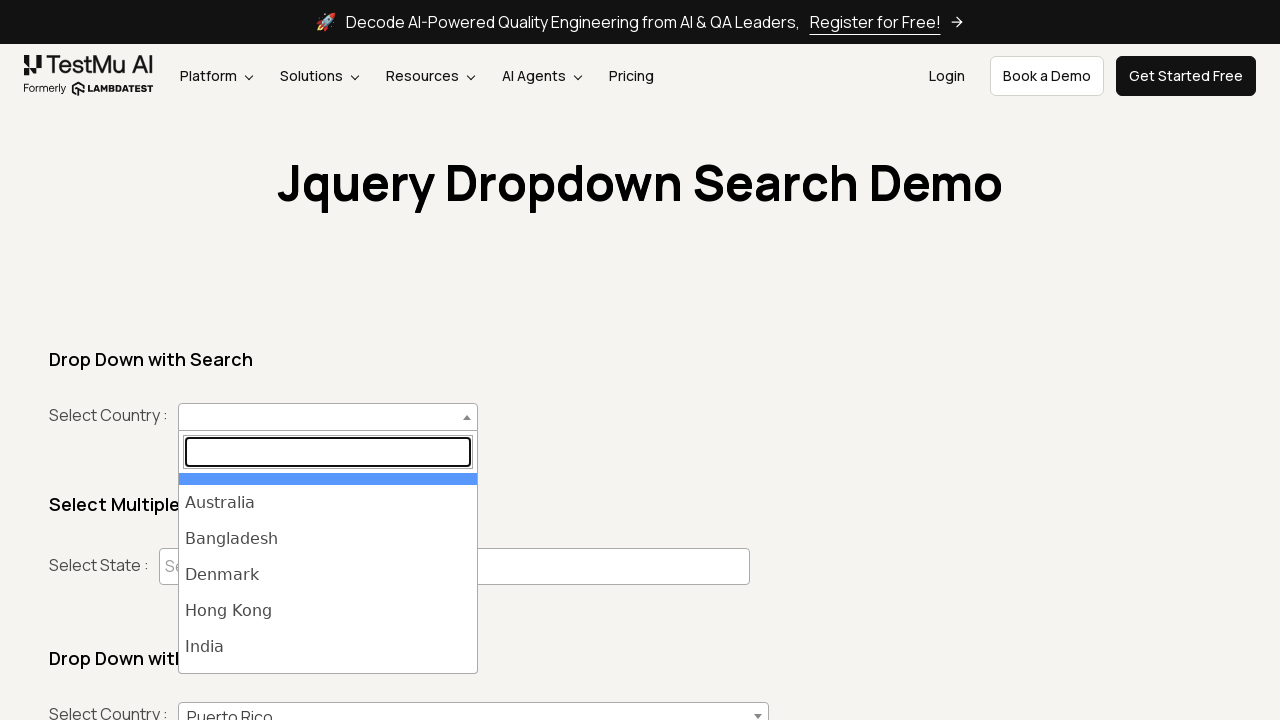

Selected India from the dropdown list at (328, 647) on ul#select2-country-results >> li >> internal:has-text="India"i
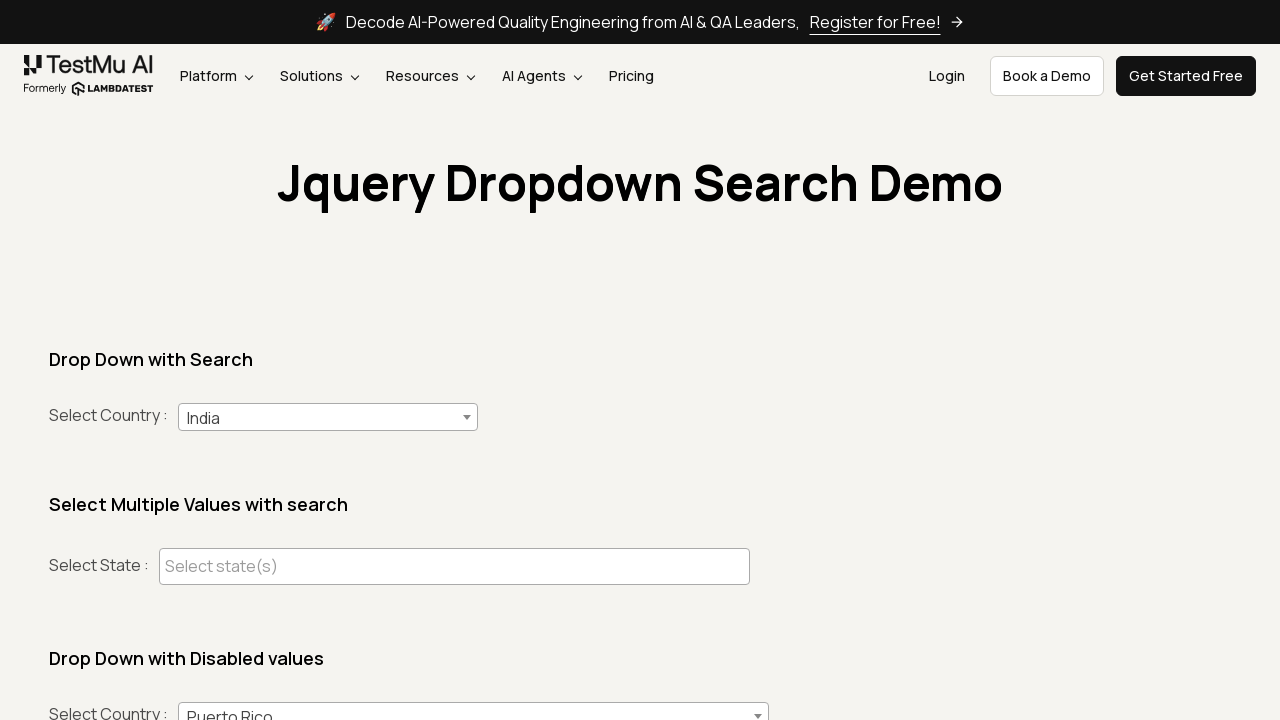

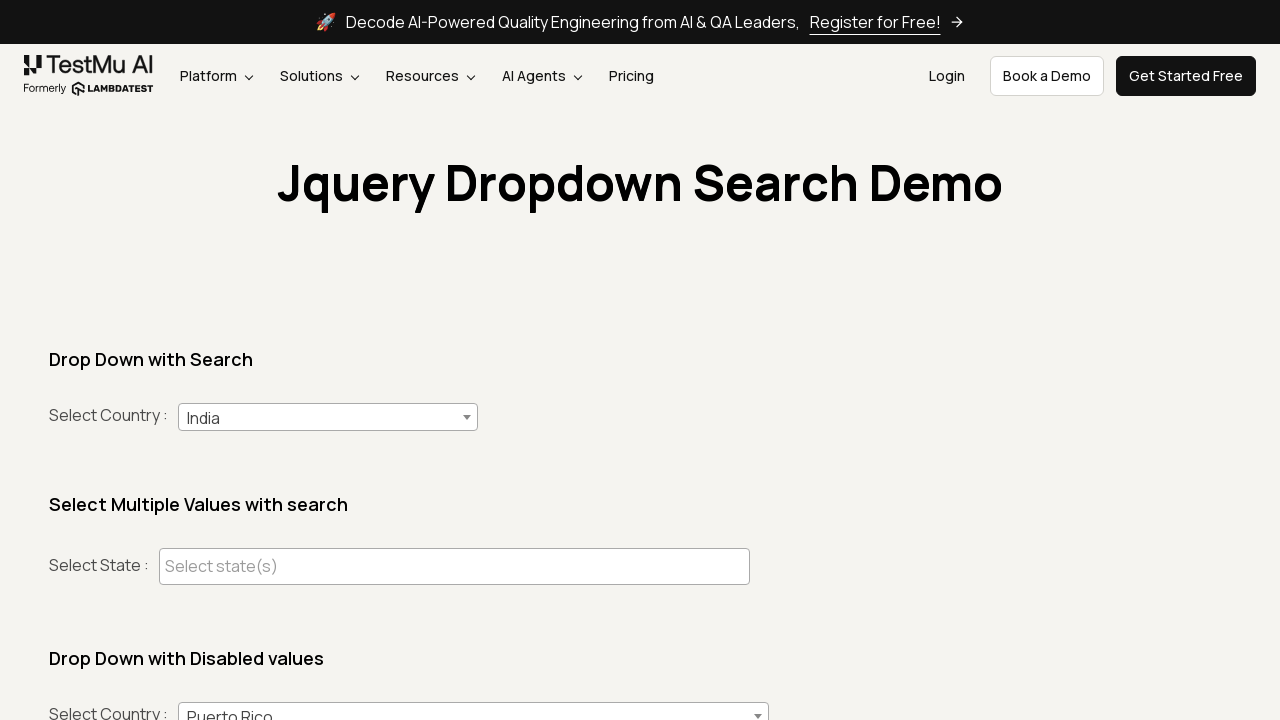